Tests clicking a specific link by index from a list of all anchor elements on the page

Starting URL: https://the-internet.herokuapp.com/

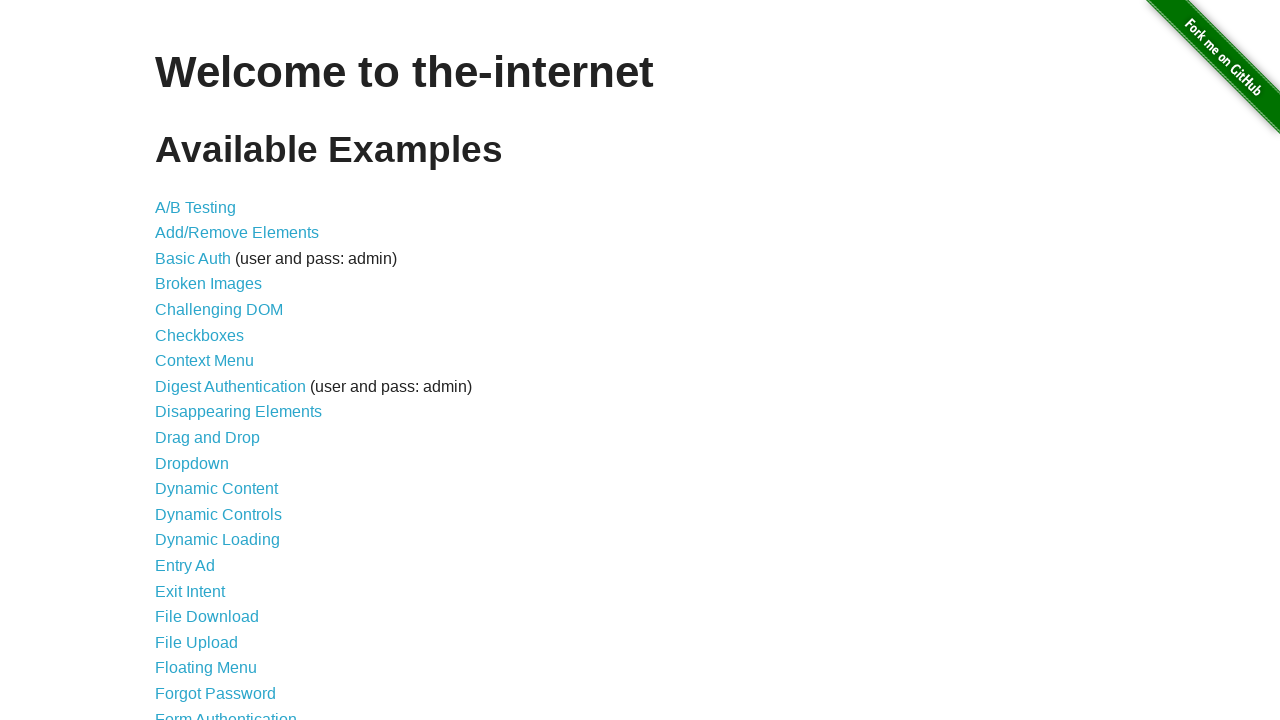

Clicked the 11th link (index 10) from the list of all anchor elements on the page at (208, 438) on a >> nth=10
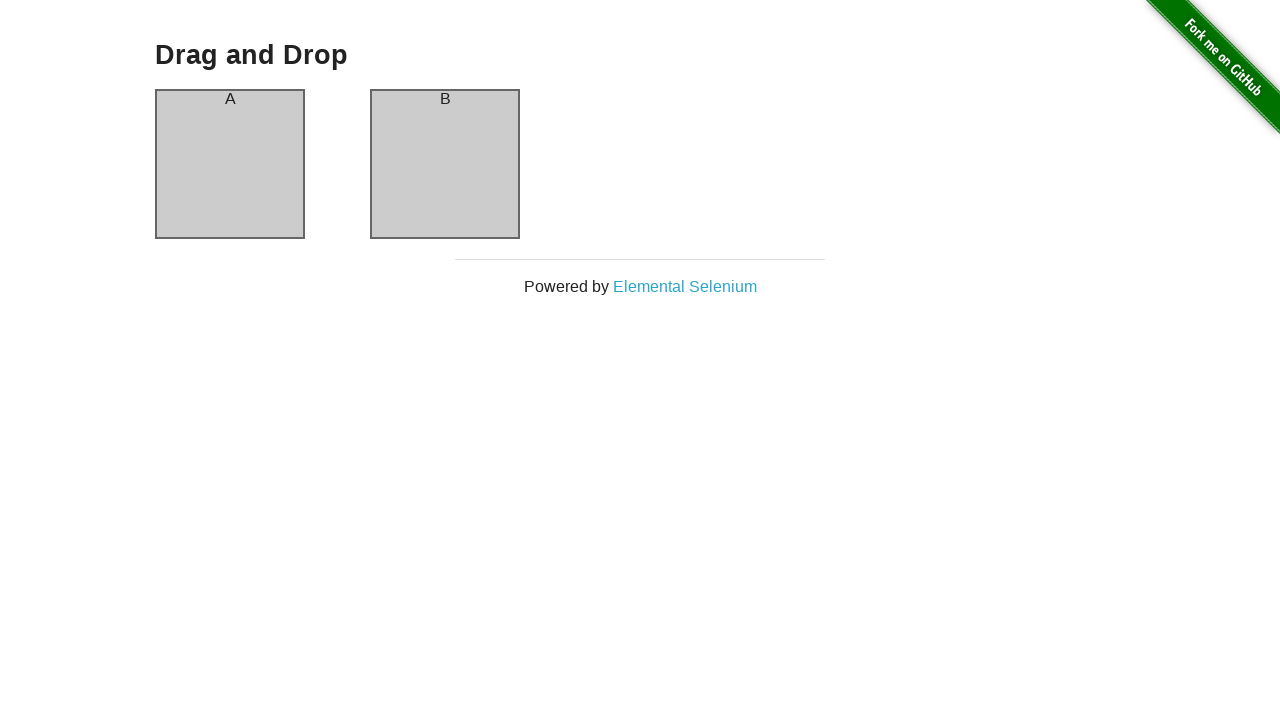

Waited for page to load after clicking link
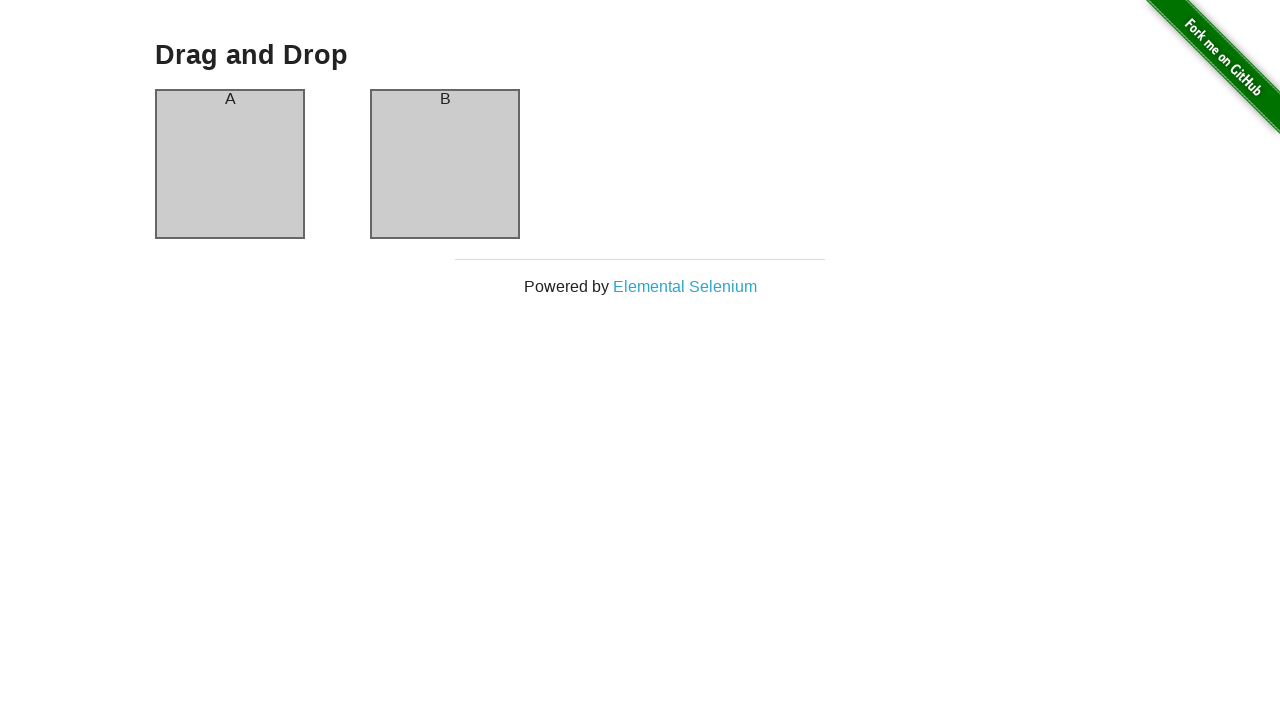

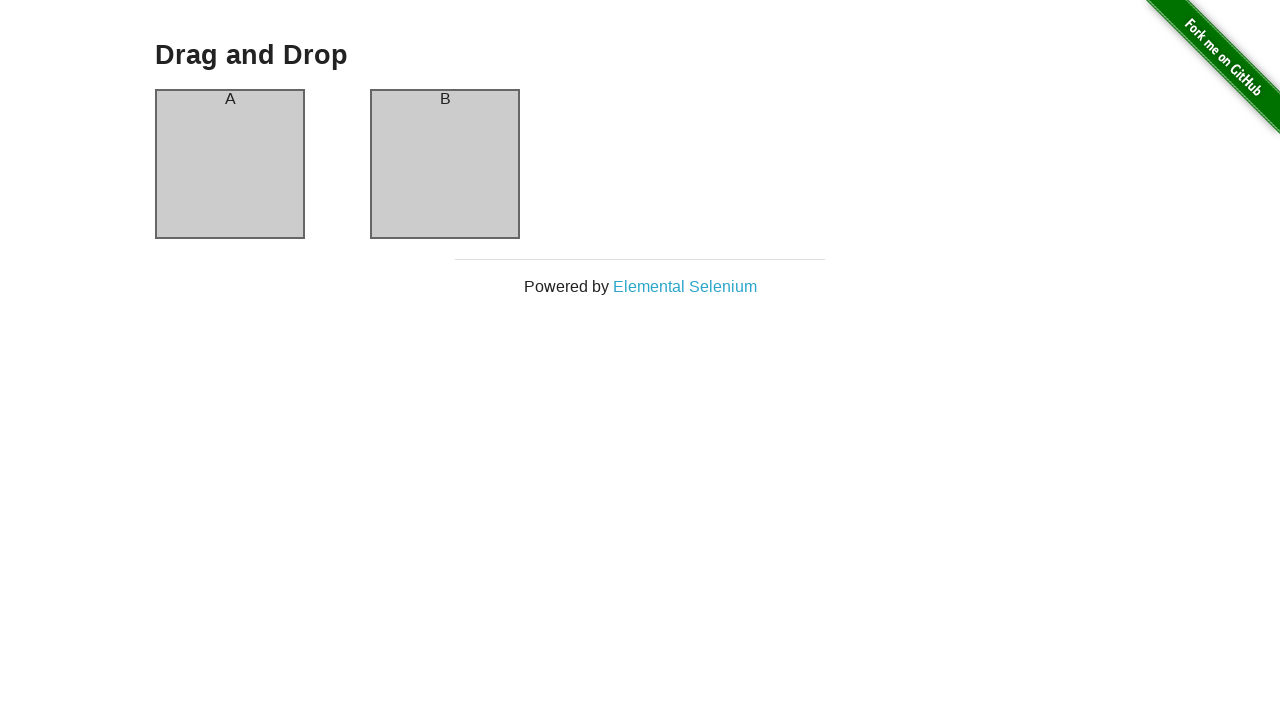